Tests navigation by clicking the Customer Login button and then returning to home using the Home button

Starting URL: https://www.globalsqa.com/angularJs-protractor/BankingProject/#/login

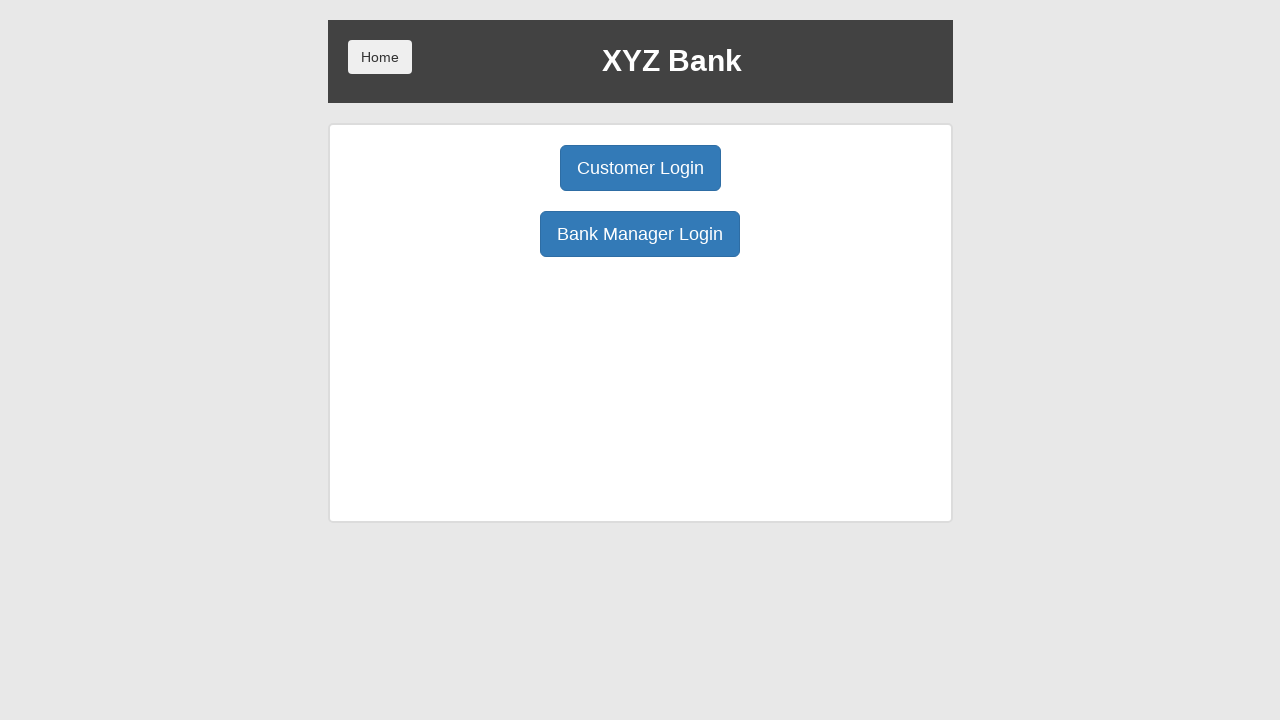

Clicked Customer Login button to navigate away from home page at (640, 168) on xpath=/html/body/div/div/div[2]/div/div[1]/div[1]/button
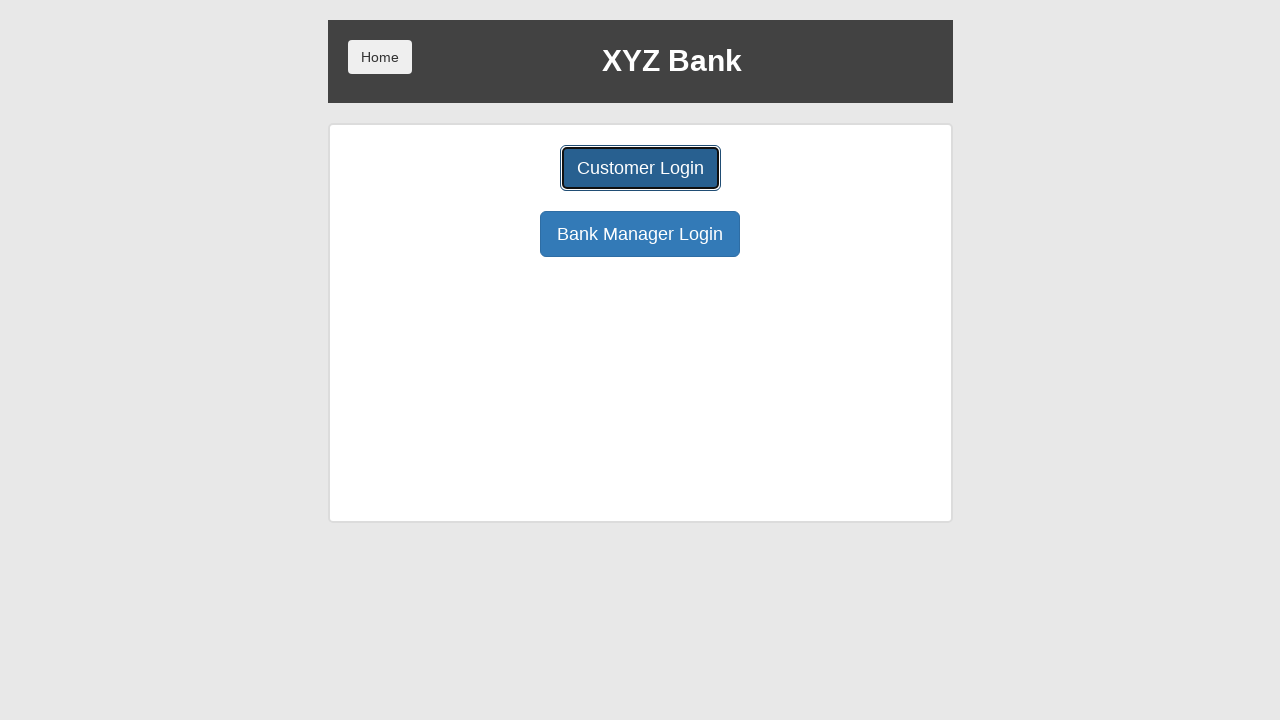

Clicked Home button to return to home page at (380, 57) on xpath=/html/body/div/div/div[1]/button[1]
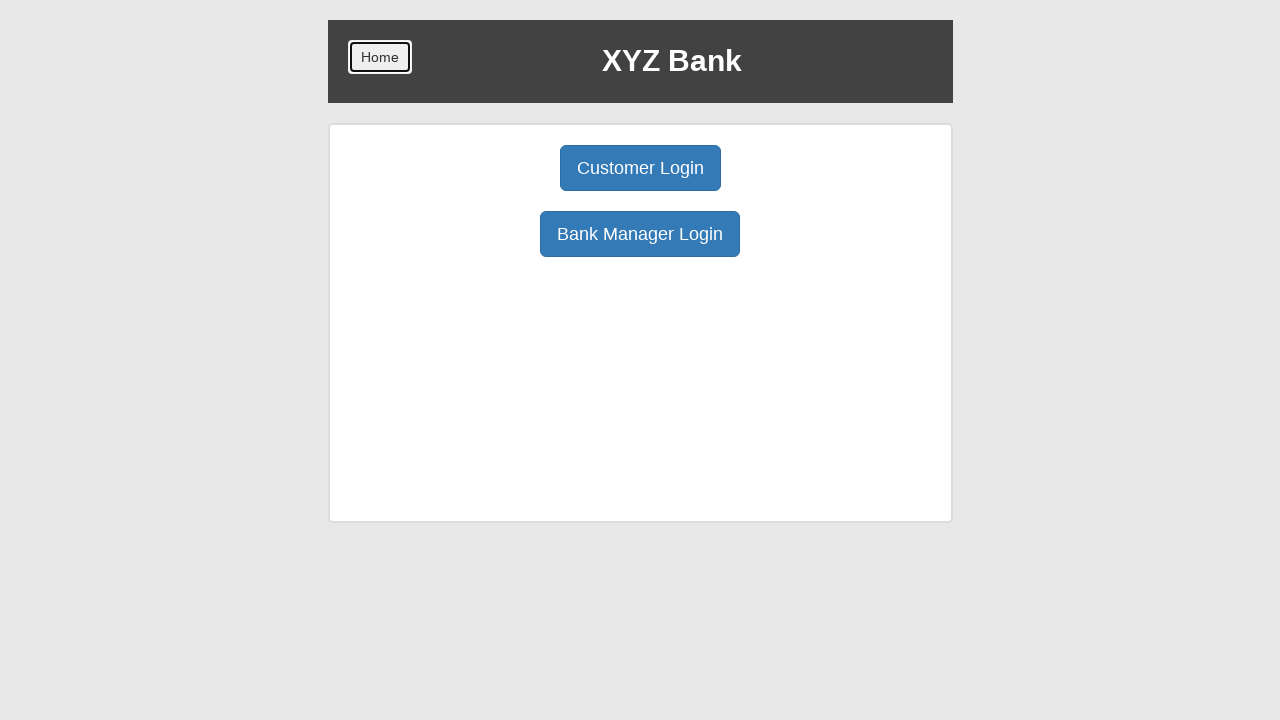

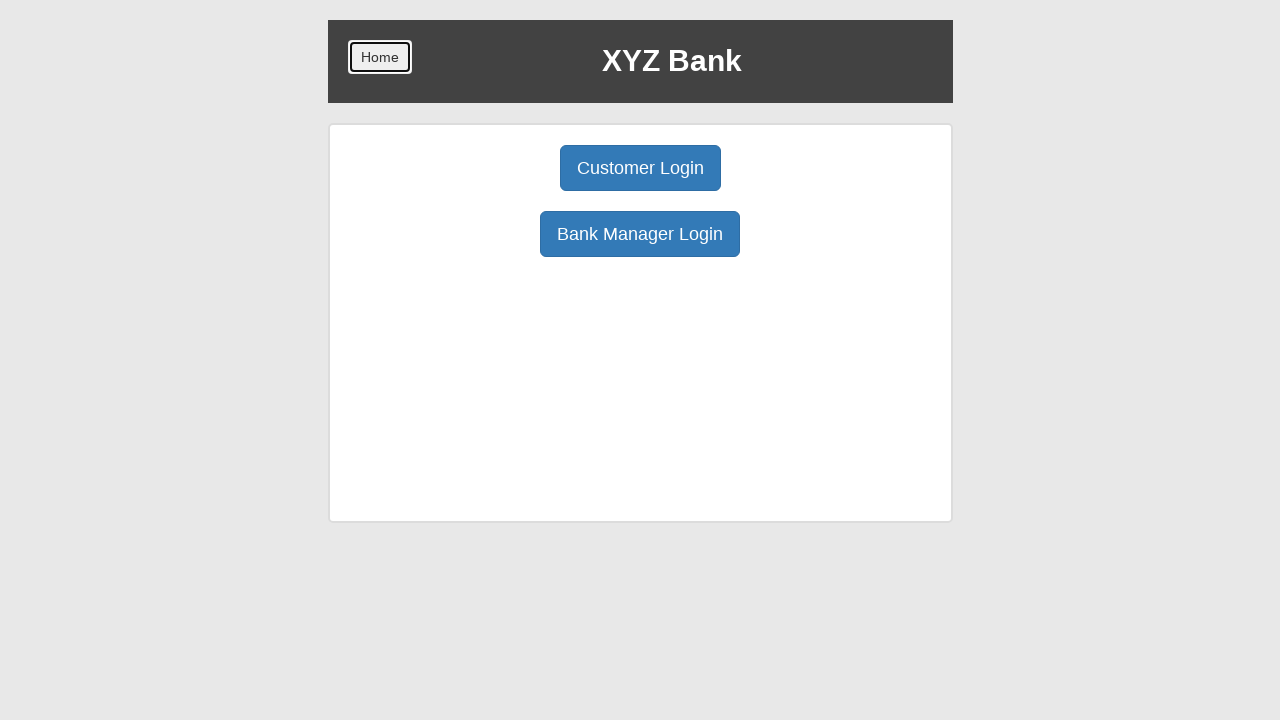